Tests filtering to display all todo items after viewing filtered lists

Starting URL: https://demo.playwright.dev/todomvc

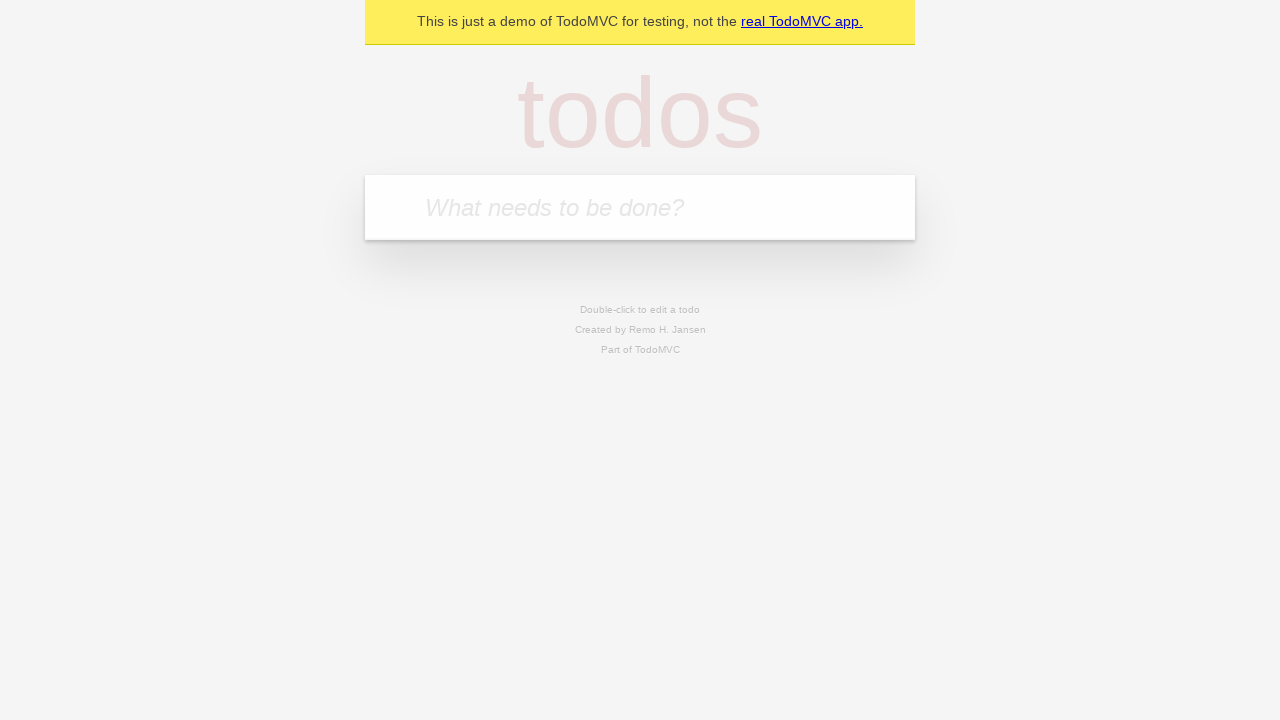

Filled todo input with 'buy some cheese' on internal:attr=[placeholder="What needs to be done?"i]
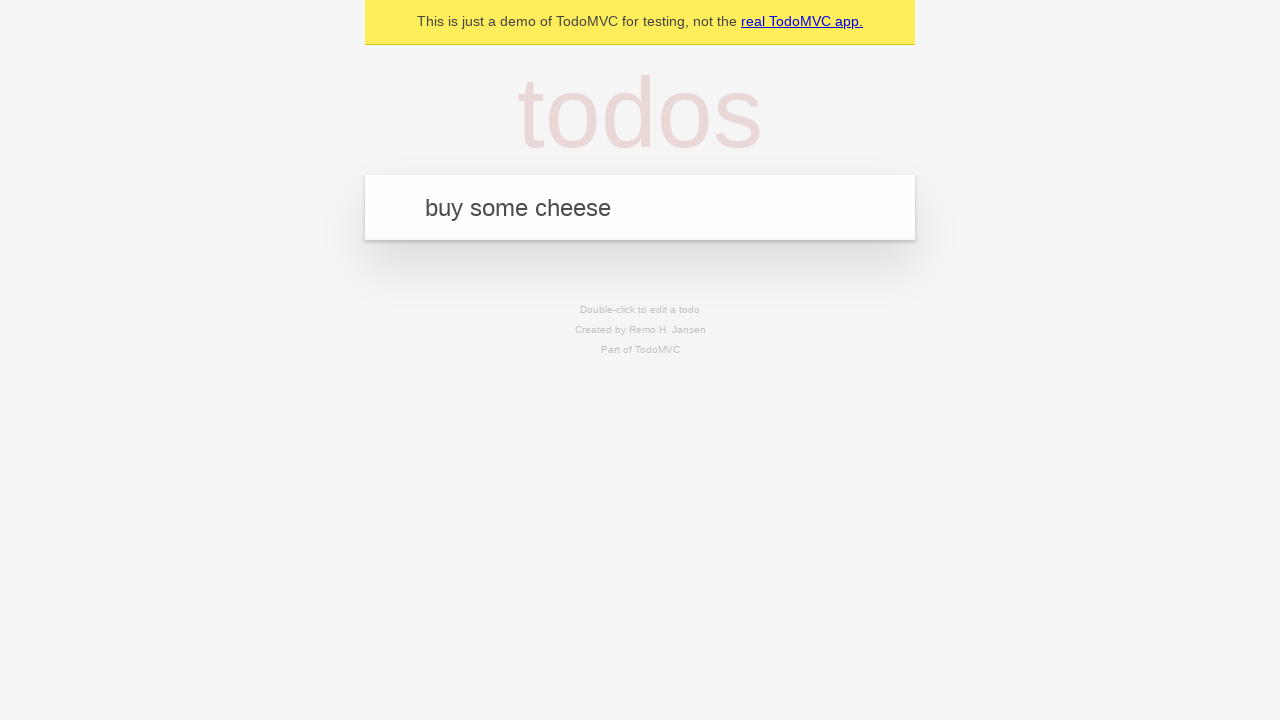

Pressed Enter to create todo 'buy some cheese' on internal:attr=[placeholder="What needs to be done?"i]
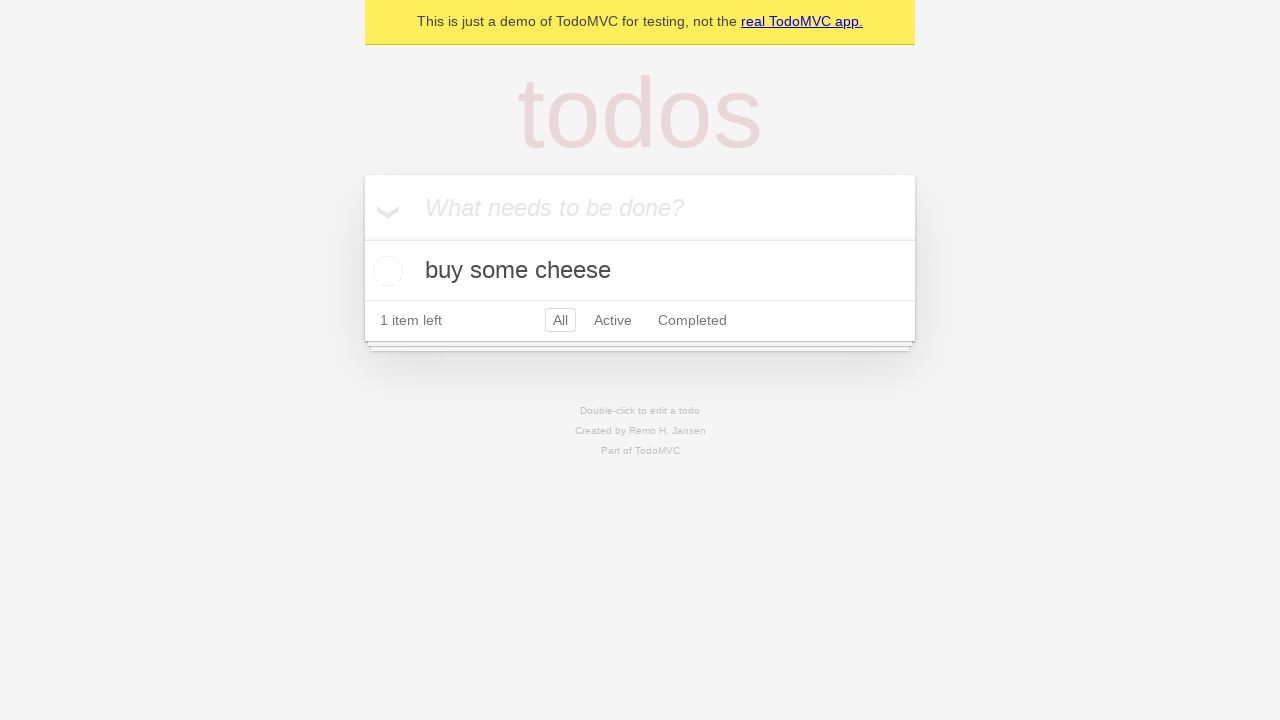

Filled todo input with 'feed the cat' on internal:attr=[placeholder="What needs to be done?"i]
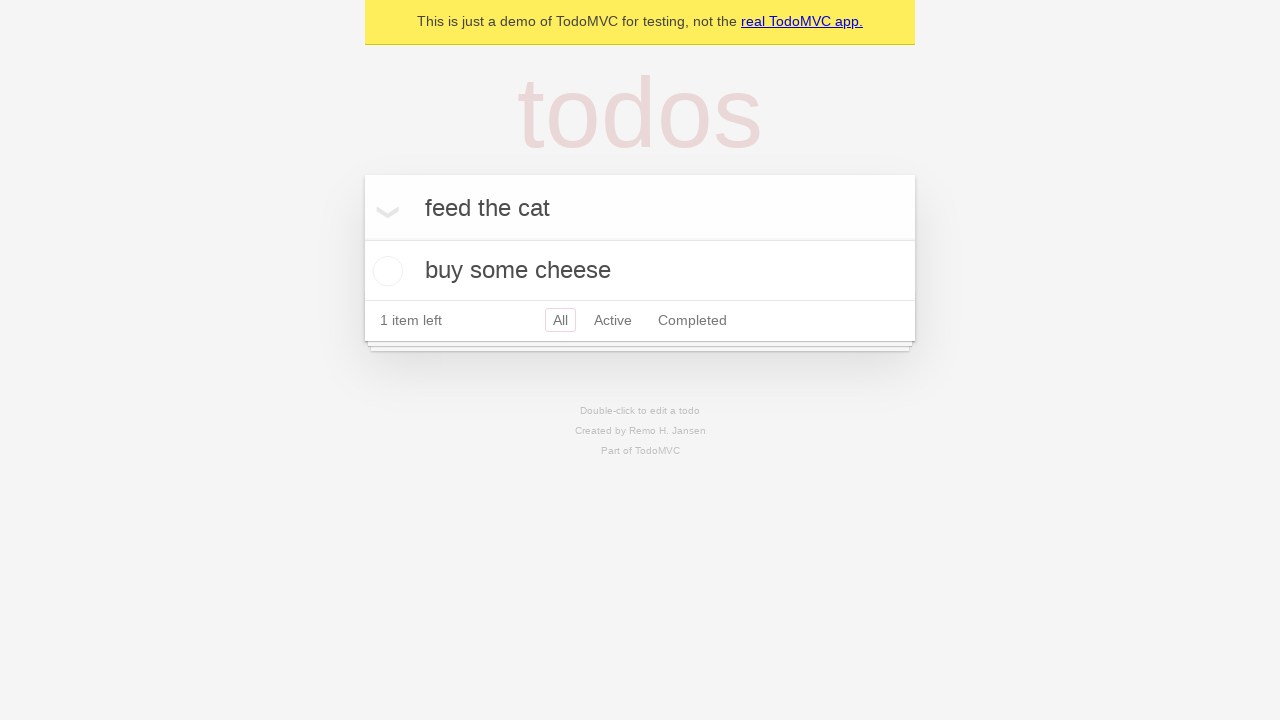

Pressed Enter to create todo 'feed the cat' on internal:attr=[placeholder="What needs to be done?"i]
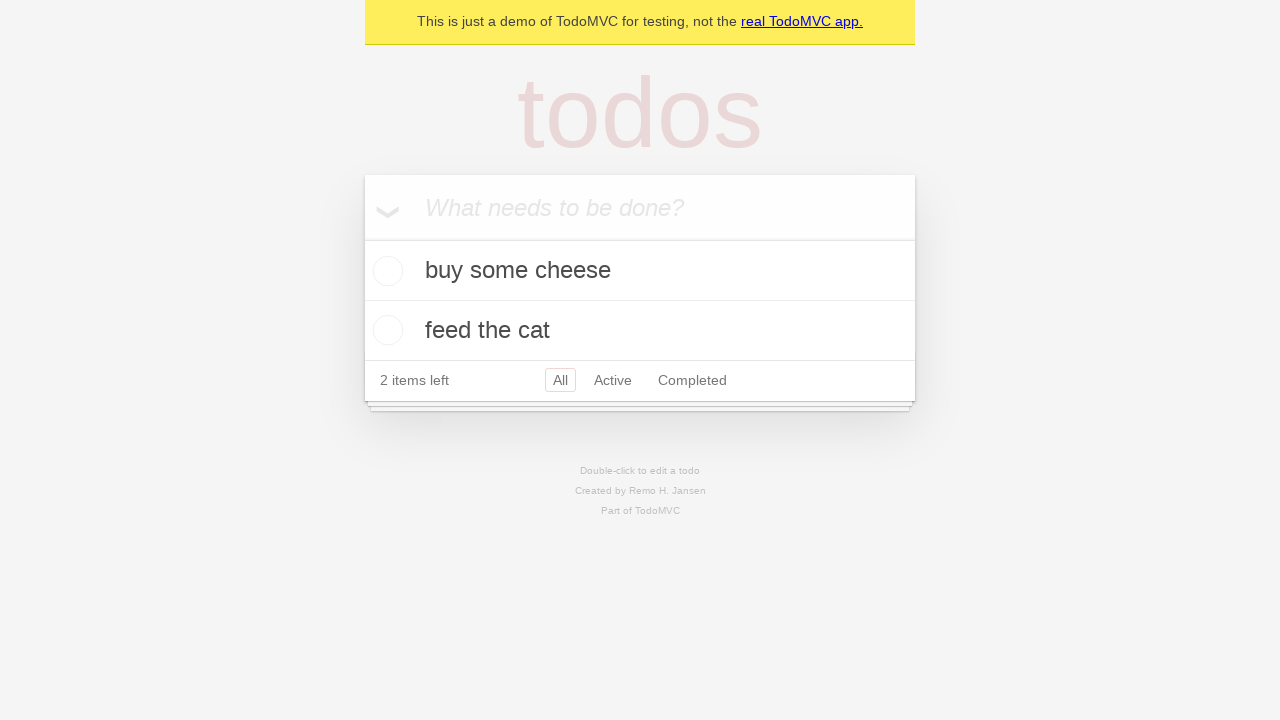

Filled todo input with 'book a doctors appointment' on internal:attr=[placeholder="What needs to be done?"i]
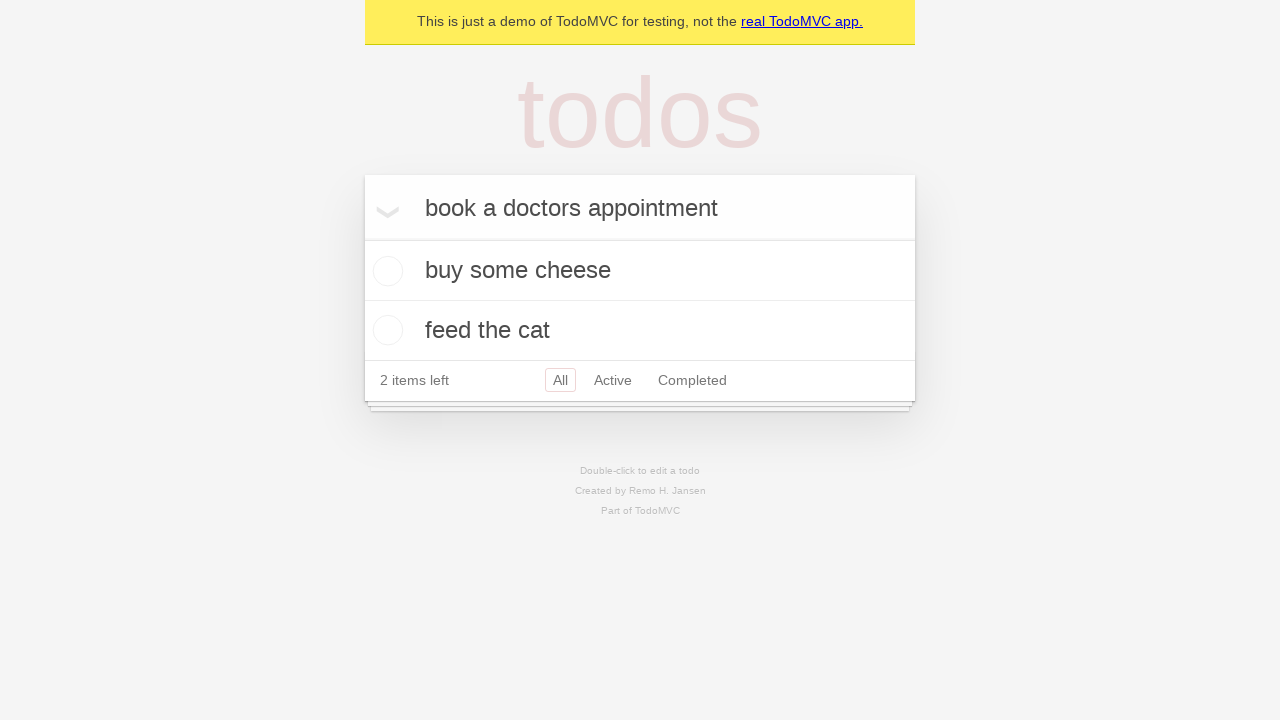

Pressed Enter to create todo 'book a doctors appointment' on internal:attr=[placeholder="What needs to be done?"i]
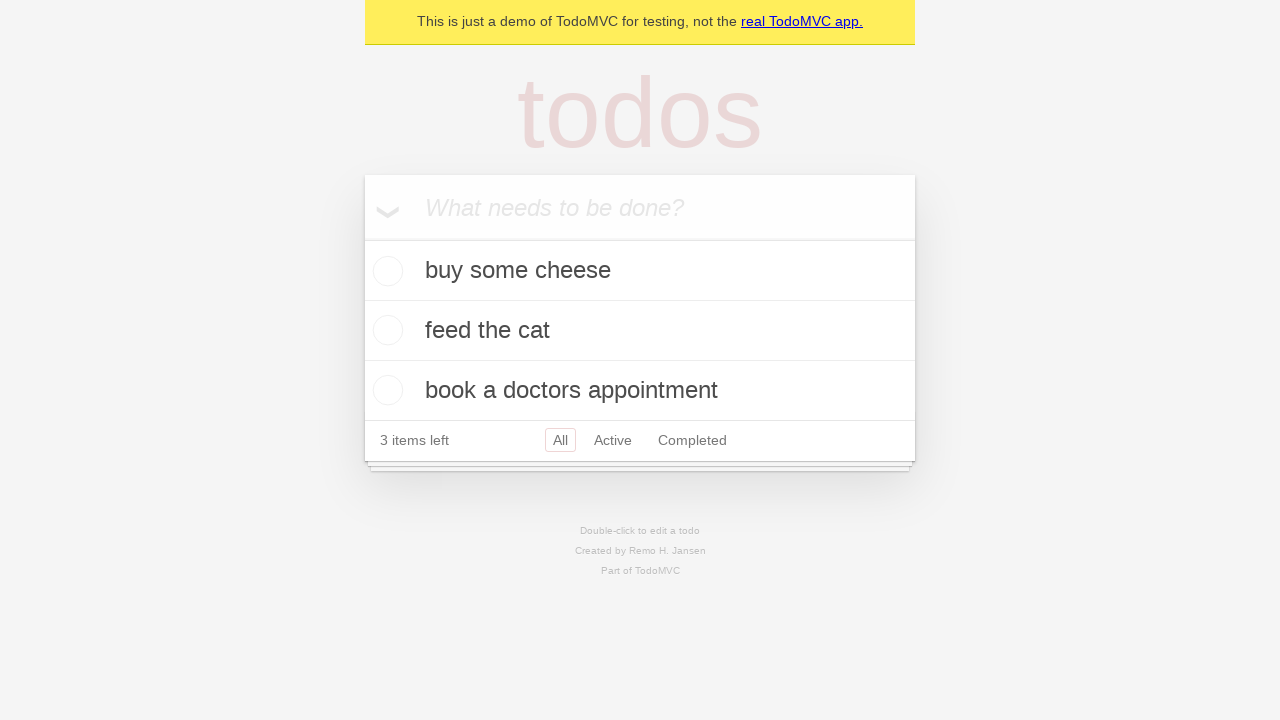

All 3 todos created and visible
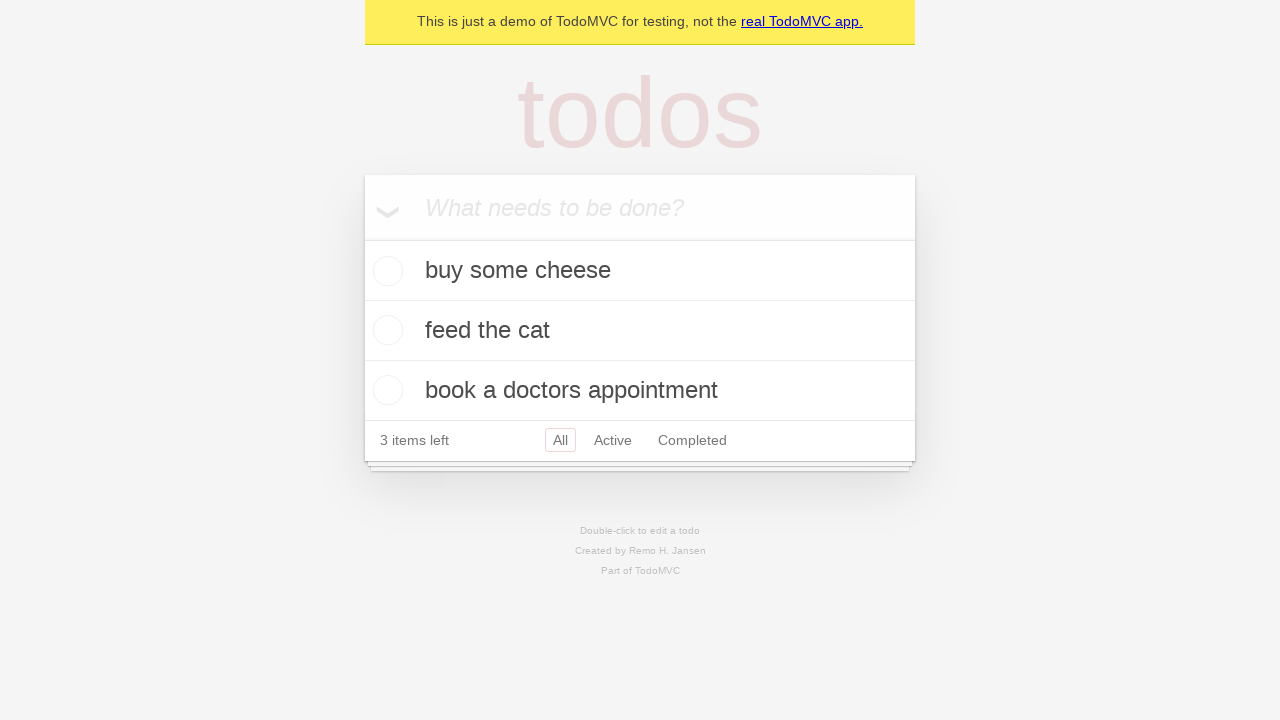

Checked the second todo item at (385, 330) on internal:testid=[data-testid="todo-item"s] >> nth=1 >> internal:role=checkbox
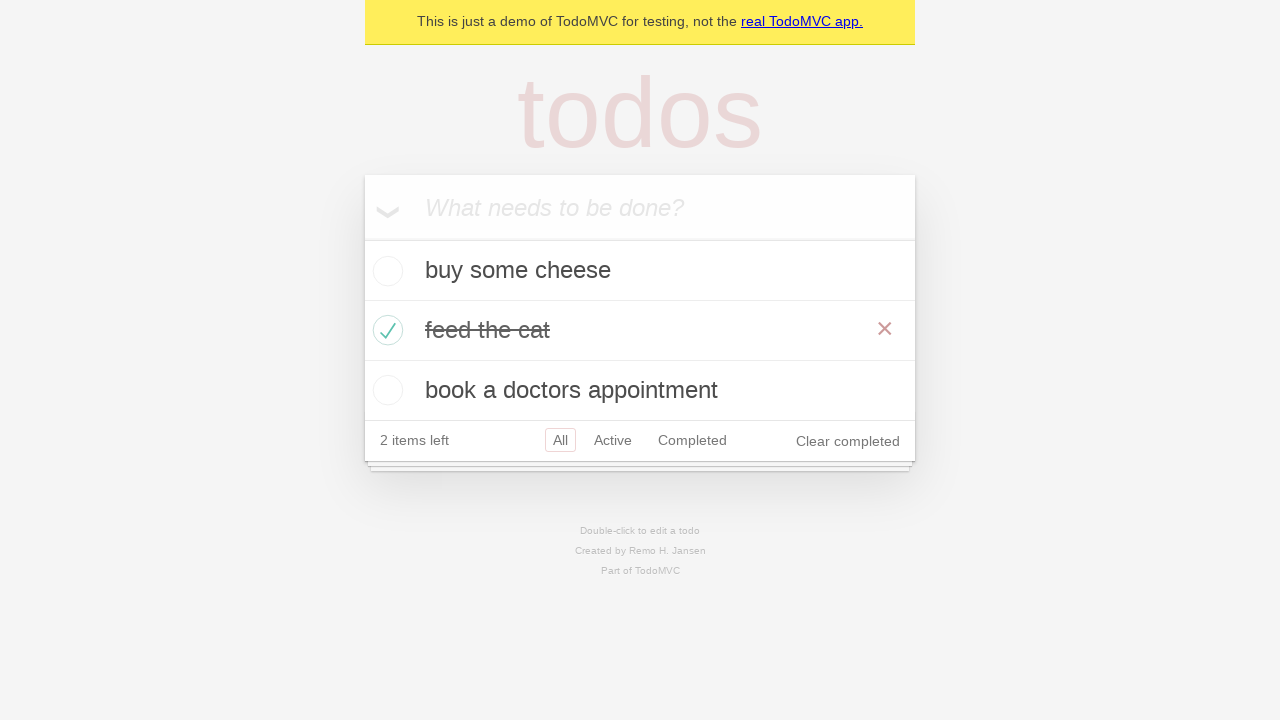

Clicked on 'Active' filter at (613, 440) on internal:role=link[name="Active"i]
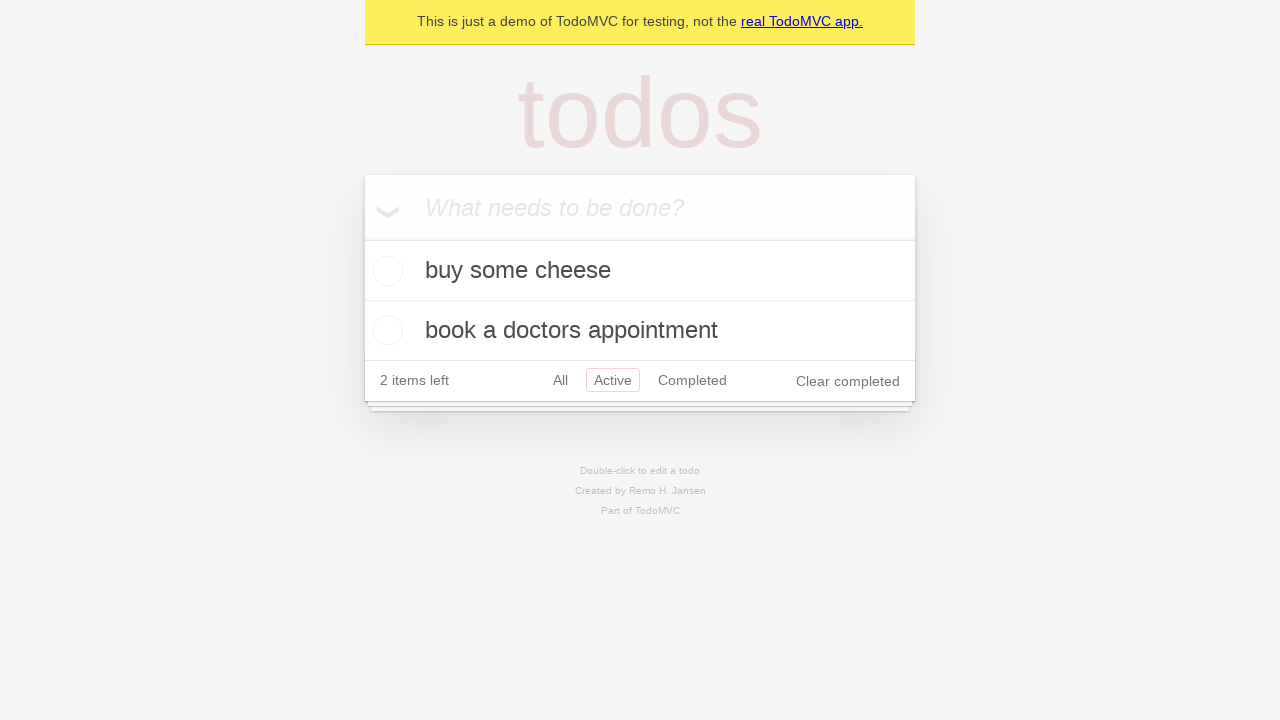

Clicked on 'Completed' filter at (692, 380) on internal:role=link[name="Completed"i]
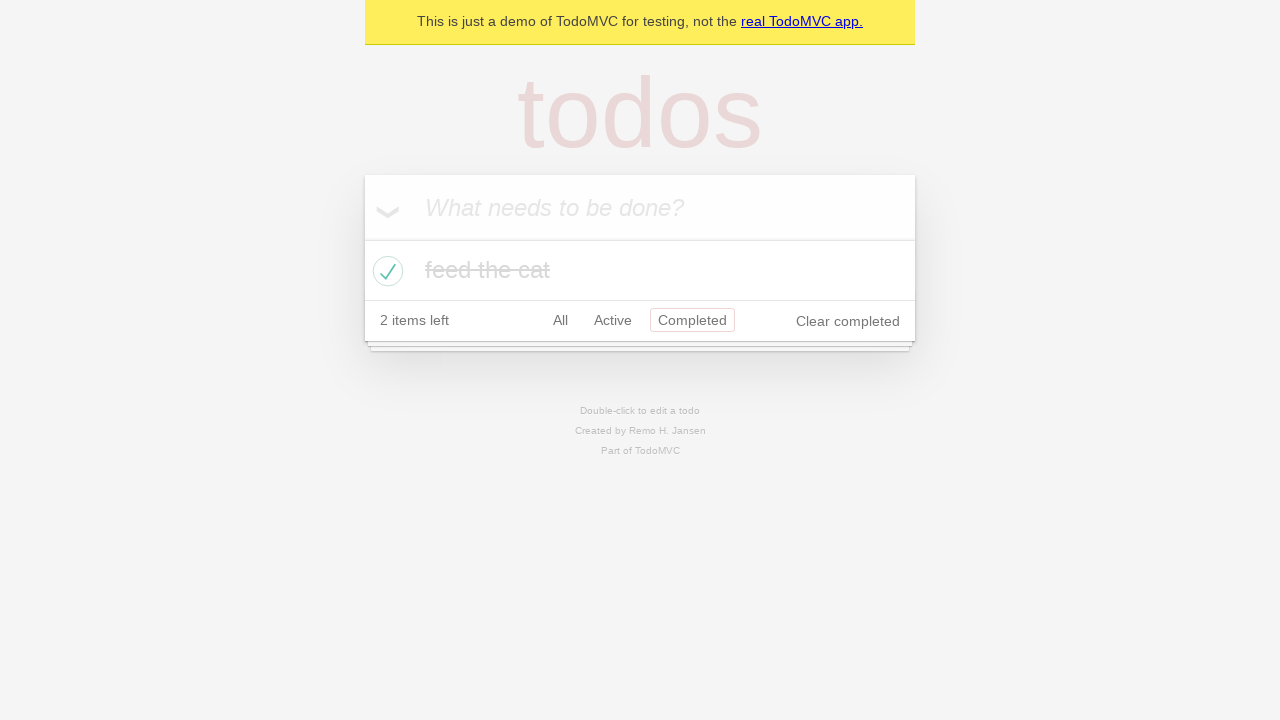

Clicked on 'All' filter to display all items at (560, 320) on internal:role=link[name="All"i]
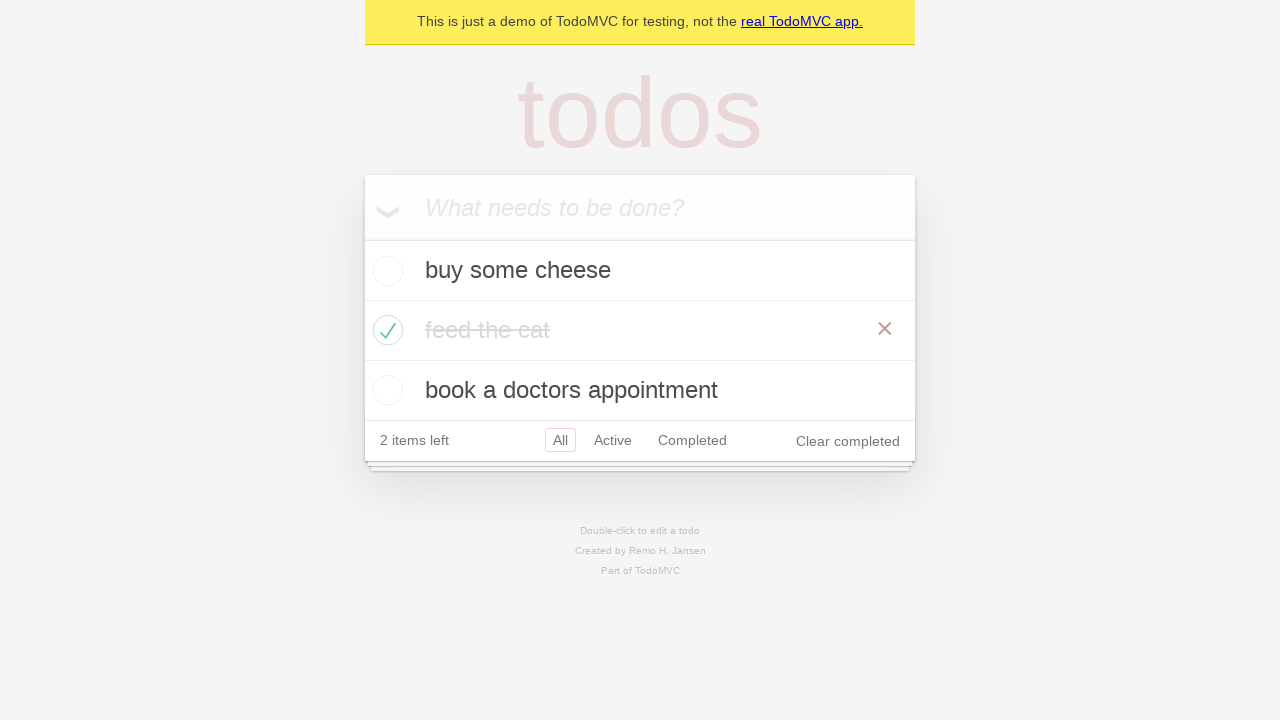

Verified all 3 todo items are displayed
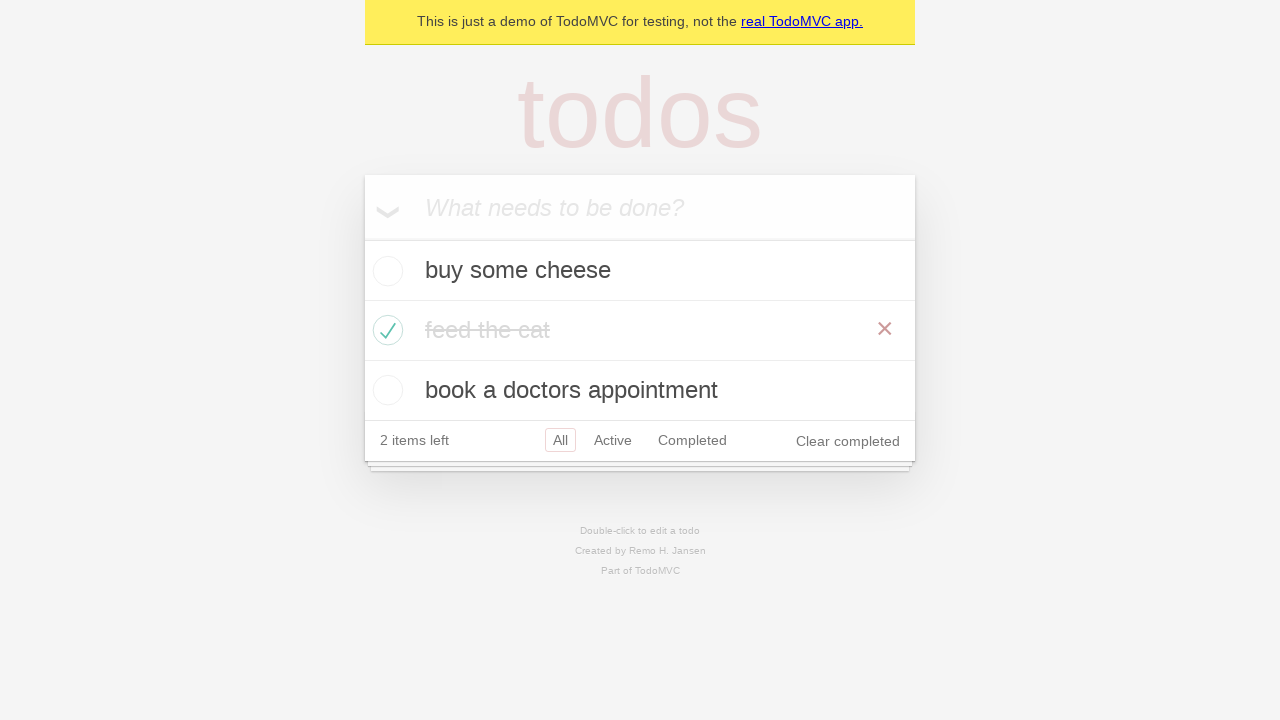

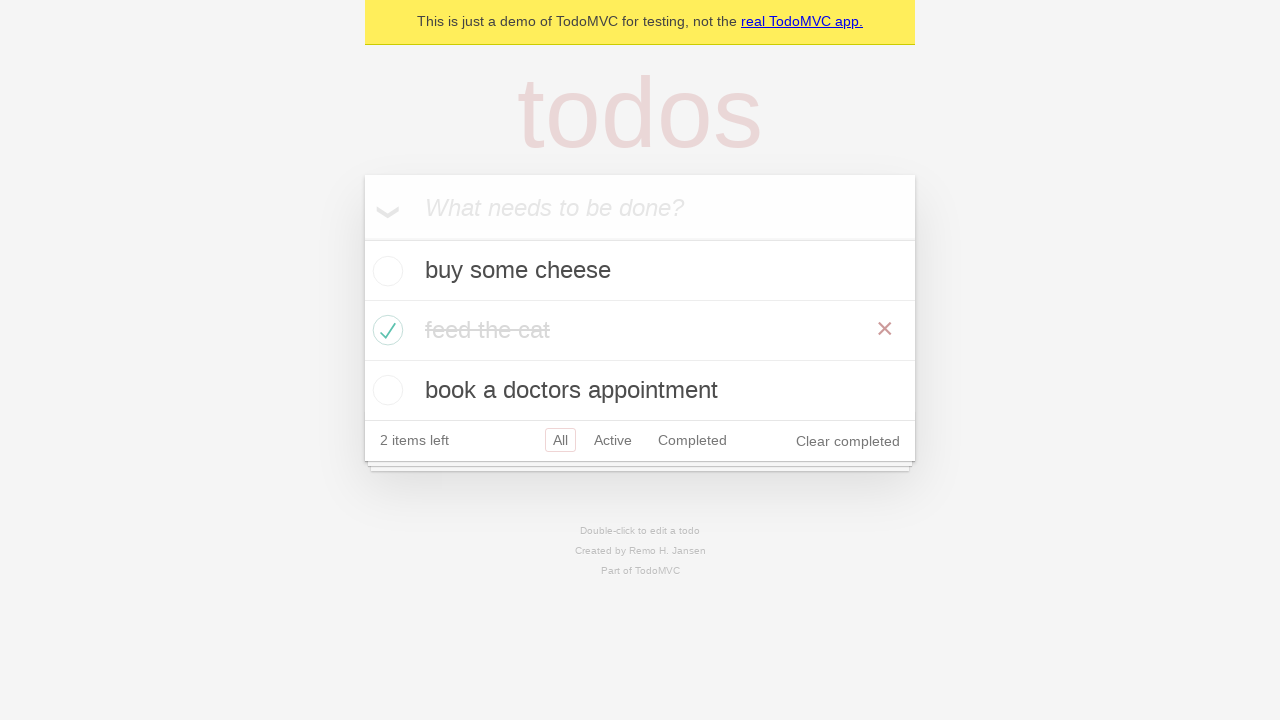